Tests dynamic controls functionality by clicking a checkbox, clicking a remove button and waiting for it to disappear, then clicking an enable button to activate an input field.

Starting URL: http://the-internet.herokuapp.com/dynamic_controls

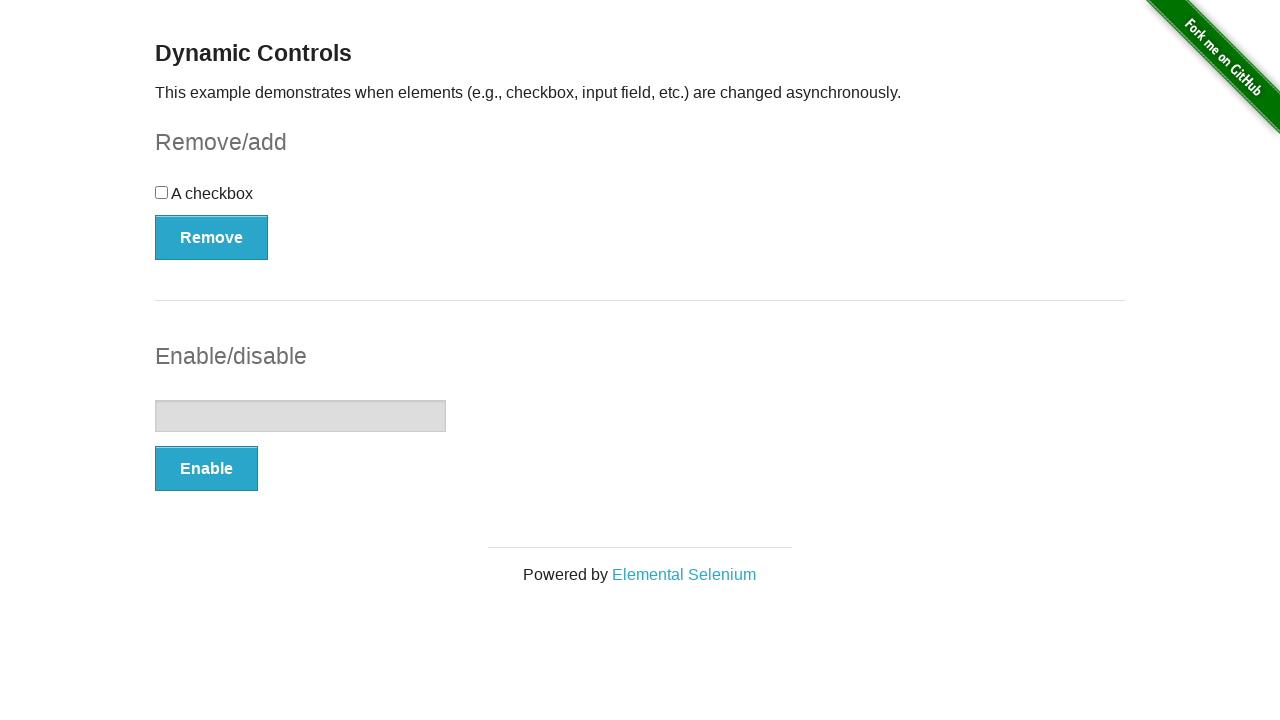

Clicked the checkbox to select it at (162, 192) on xpath=//*[@id='checkbox']/input
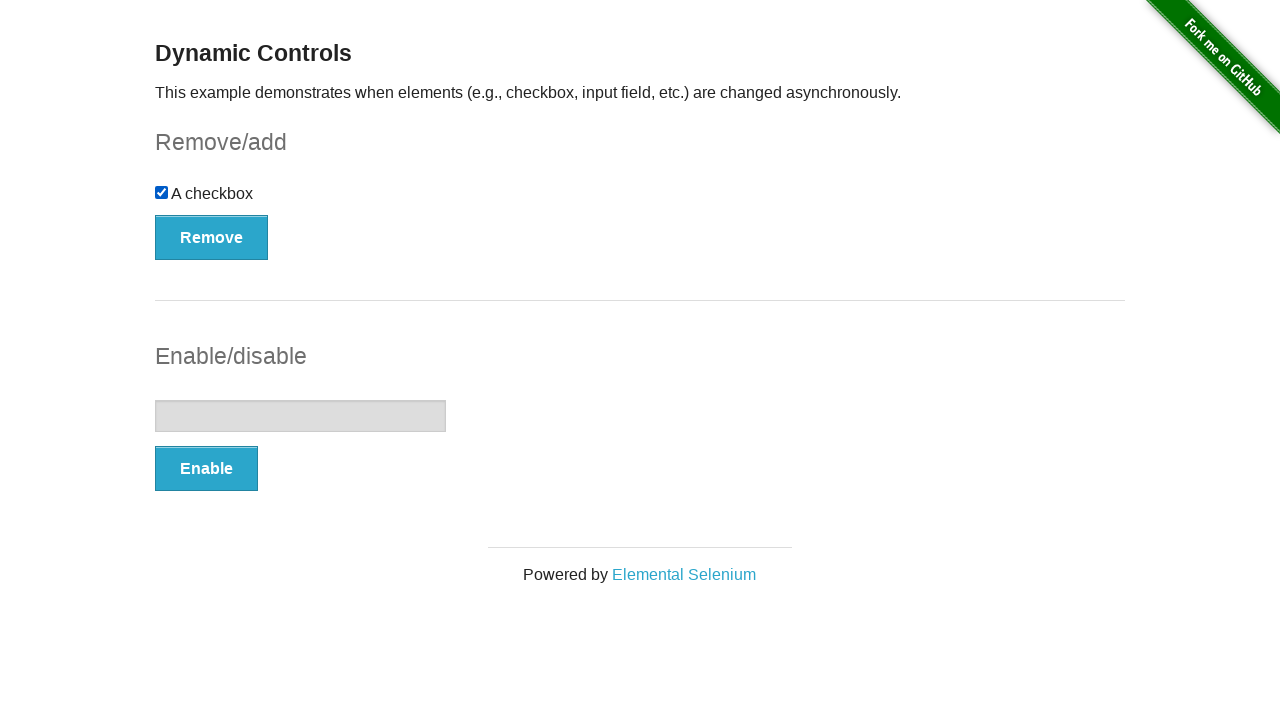

Verified checkbox is selected
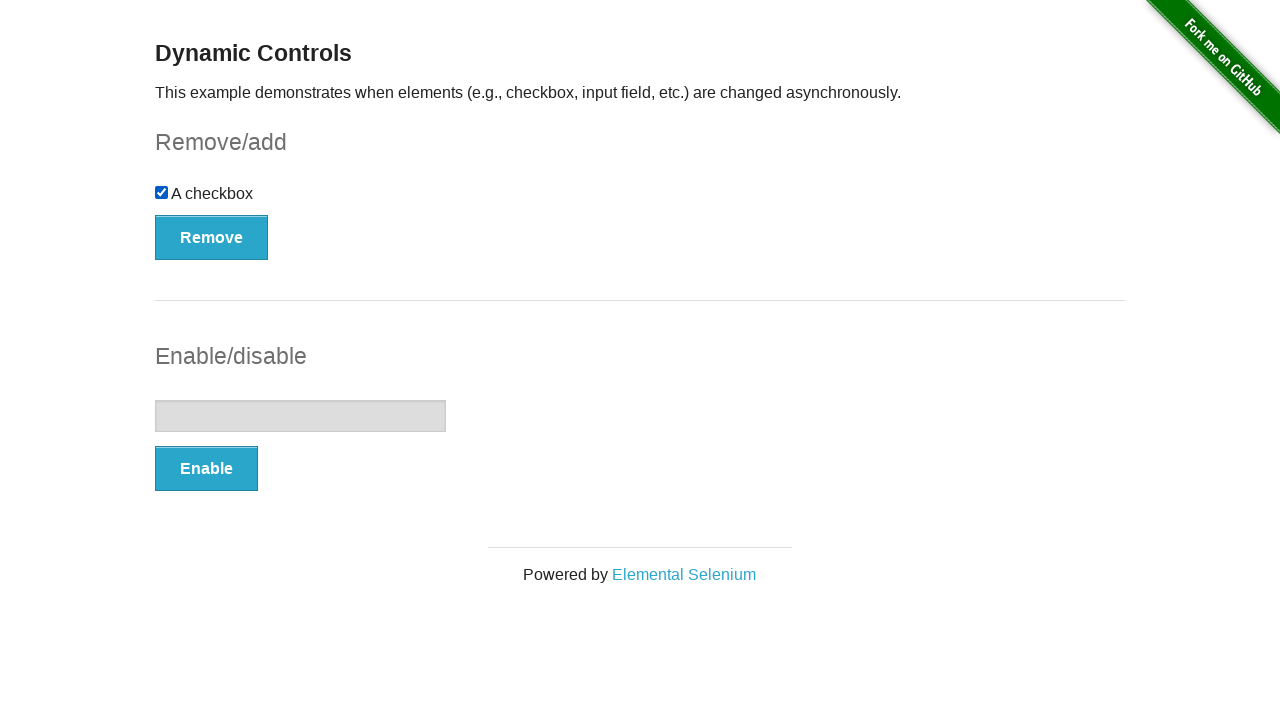

Clicked the Remove button to remove the checkbox at (212, 237) on xpath=//*[@id='checkbox-example']/button
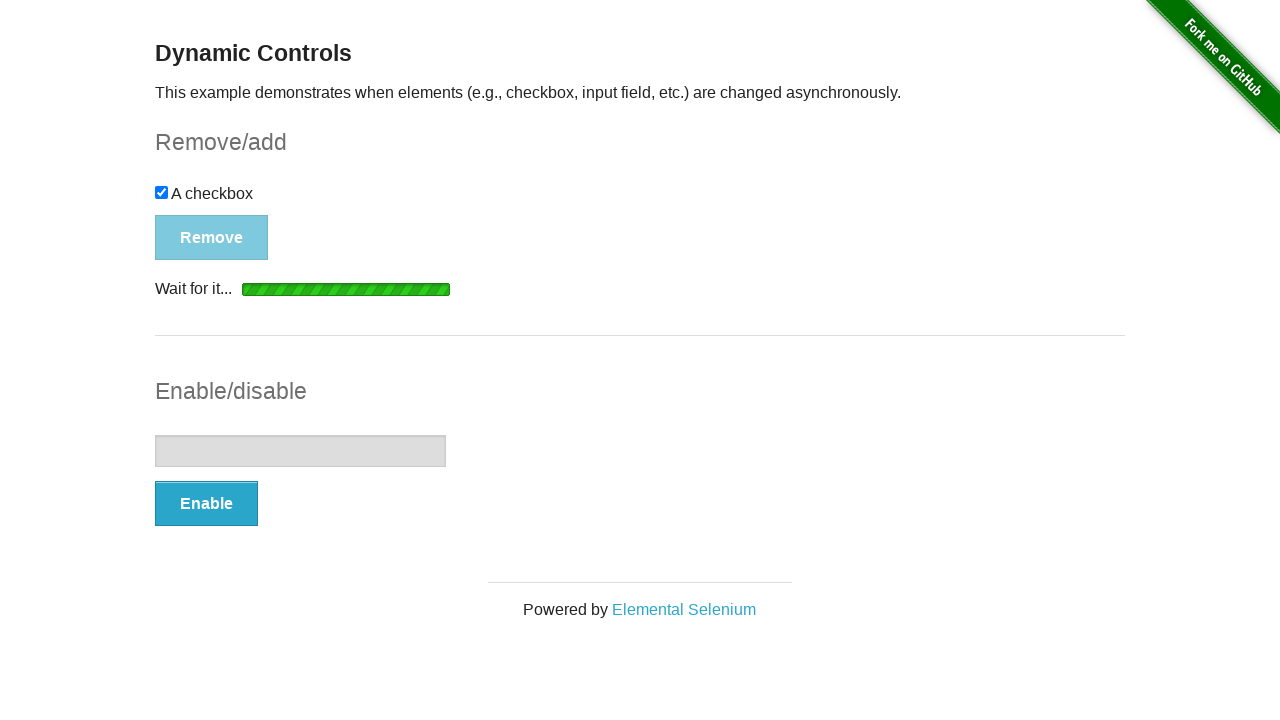

Waited for 'It's gone!' message to appear
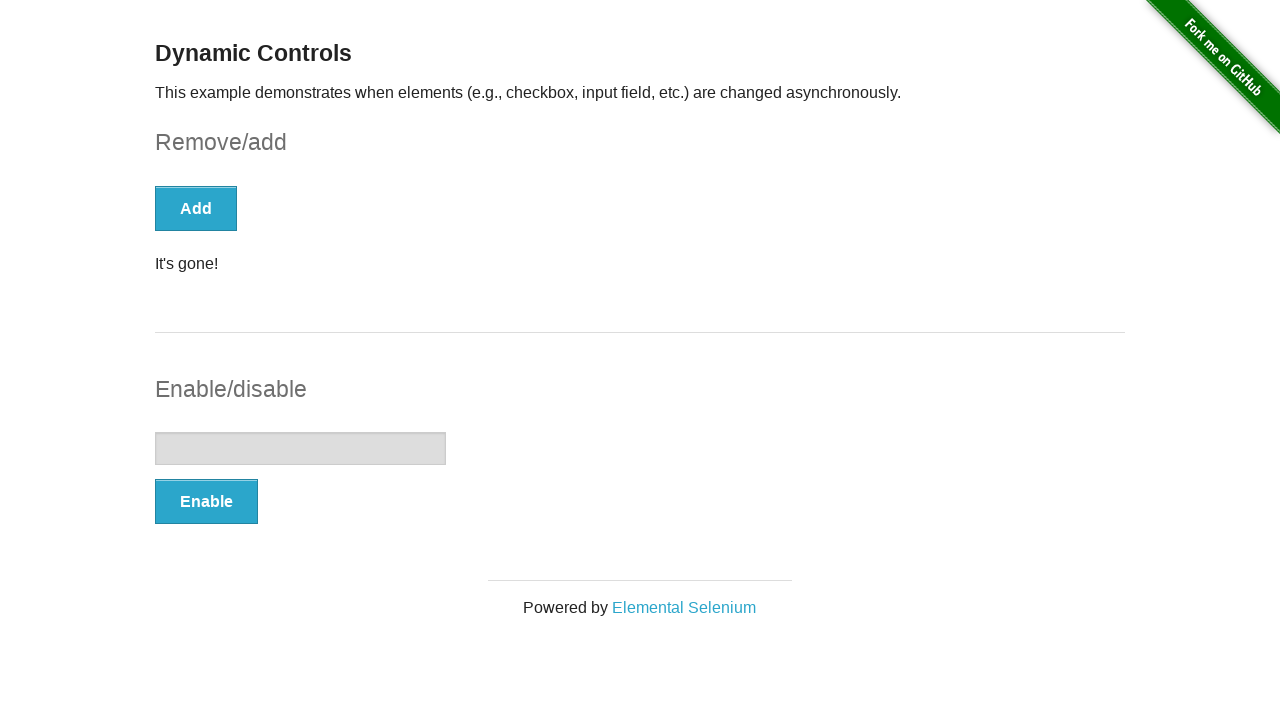

Verified message indicates checkbox is gone
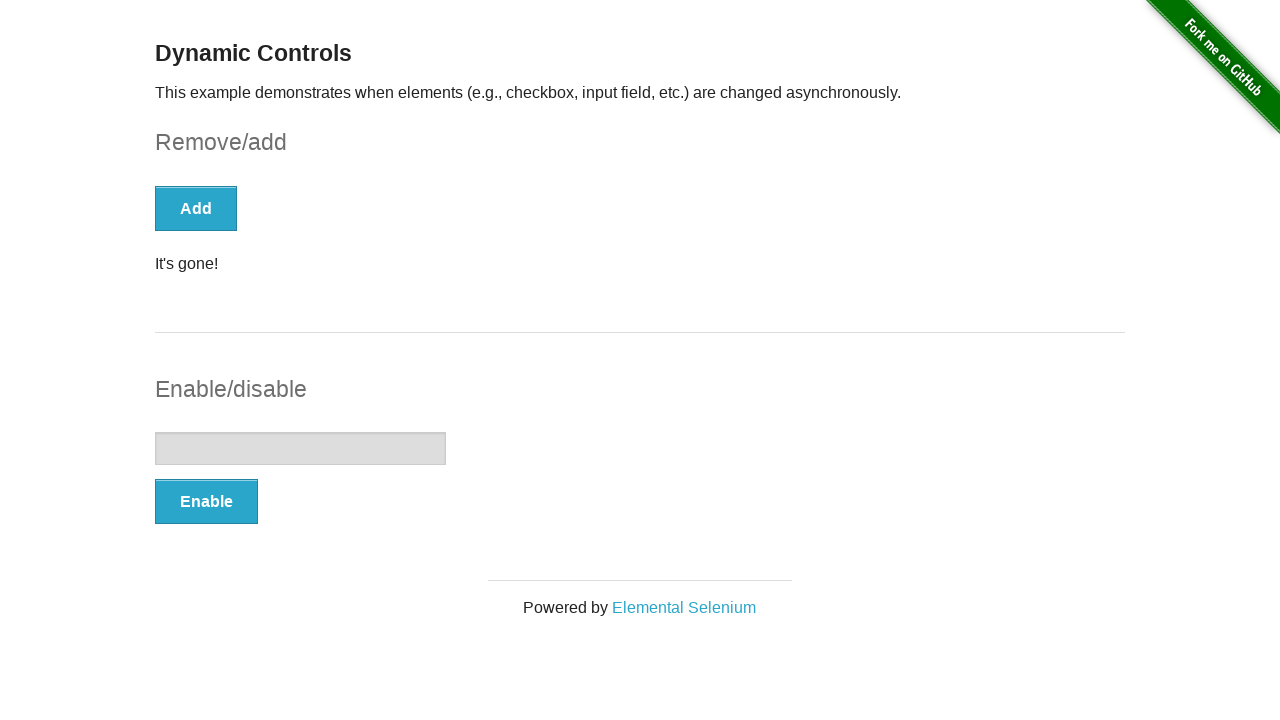

Clicked the Enable button to activate the input field at (206, 501) on xpath=//*[@id='input-example']/button
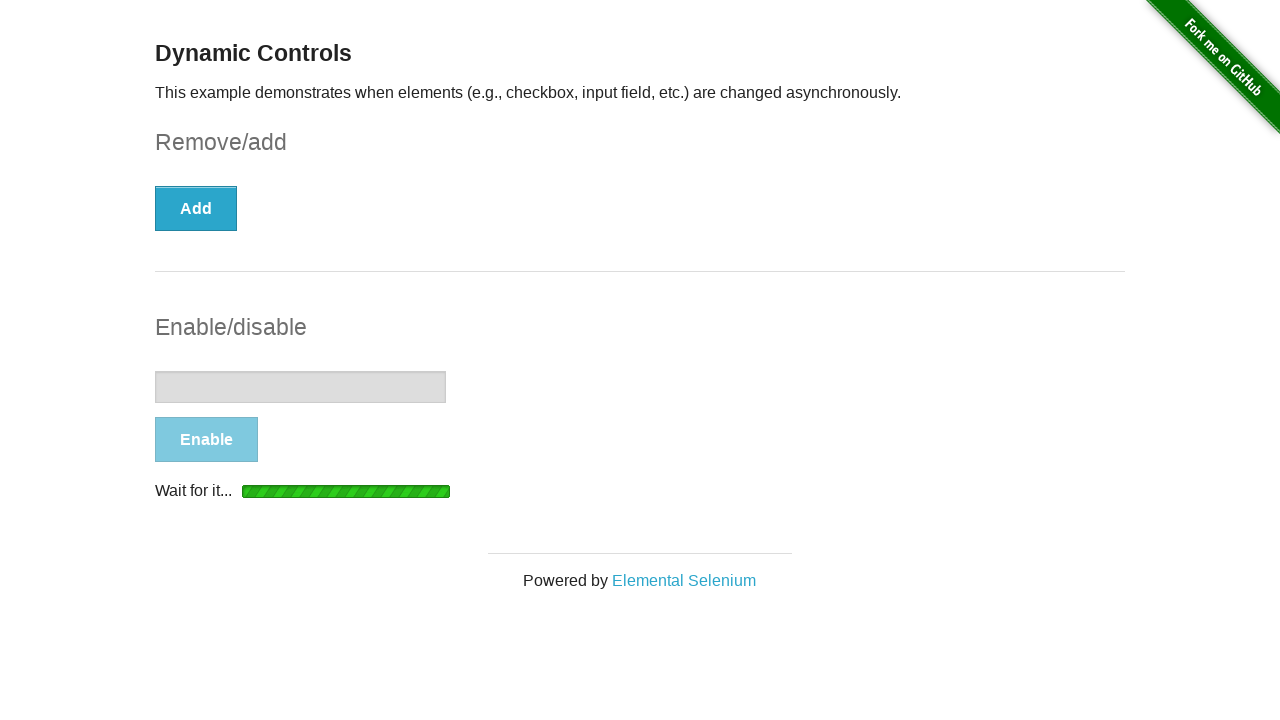

Waited for input field to become enabled
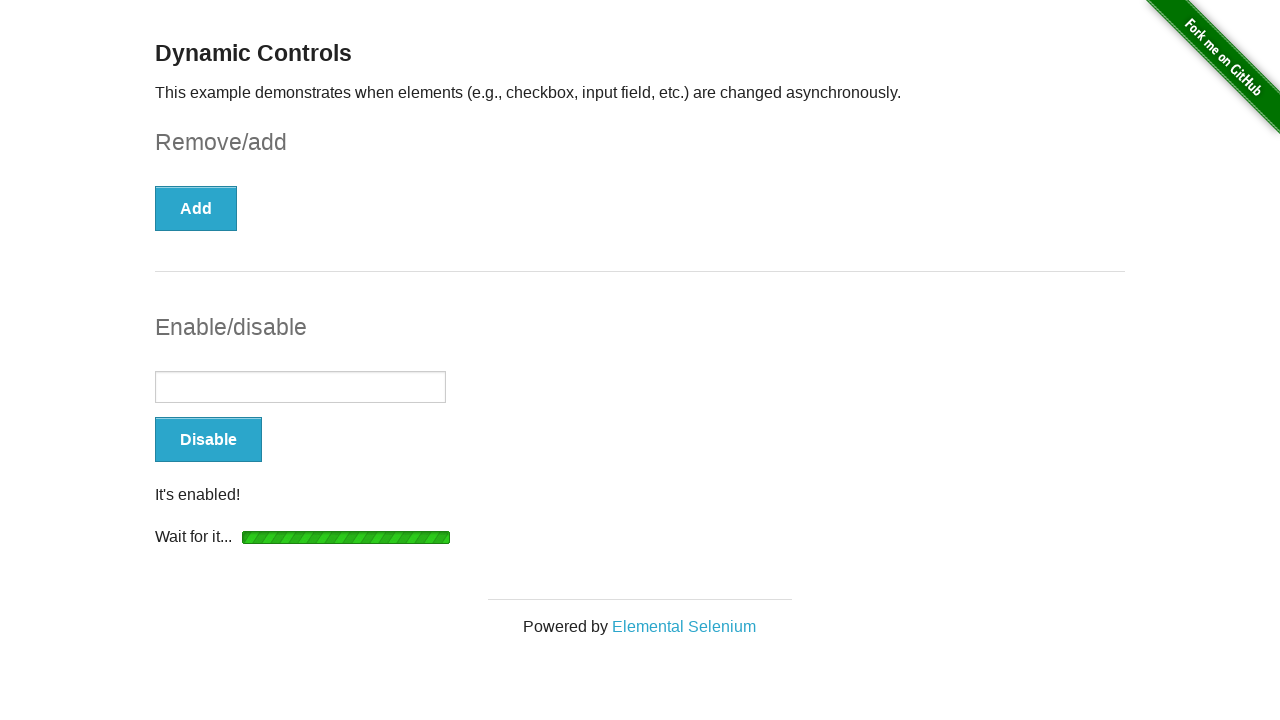

Verified input field is enabled
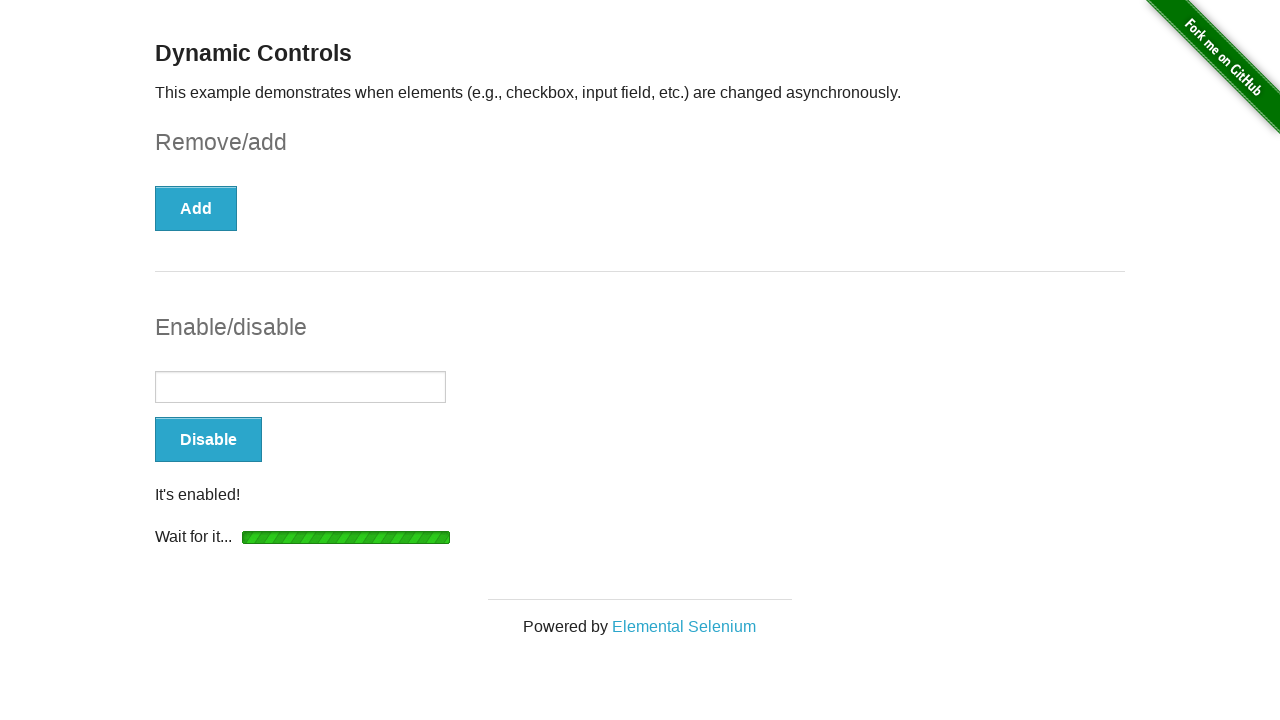

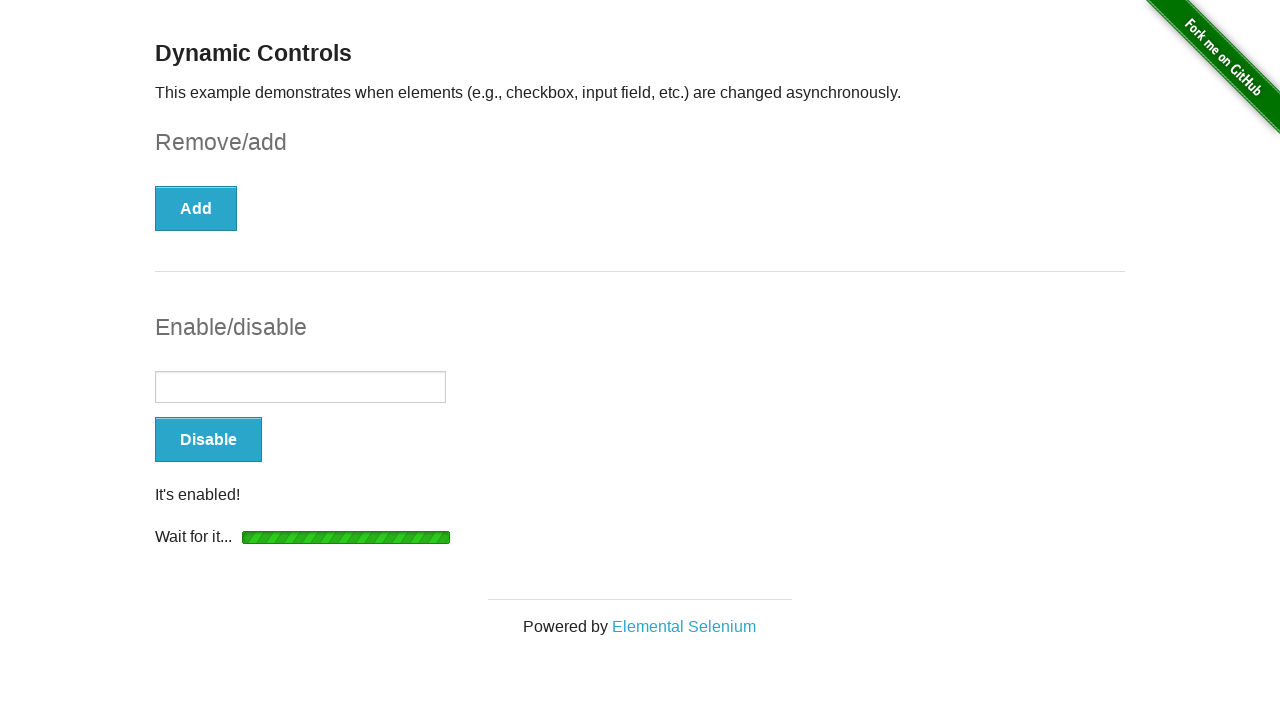